Tests complex keyboard interactions including text selection with arrow keys and copy-paste operations using Ctrl+X and Ctrl+V

Starting URL: https://www.selenium.dev/selenium/web/web-form.html

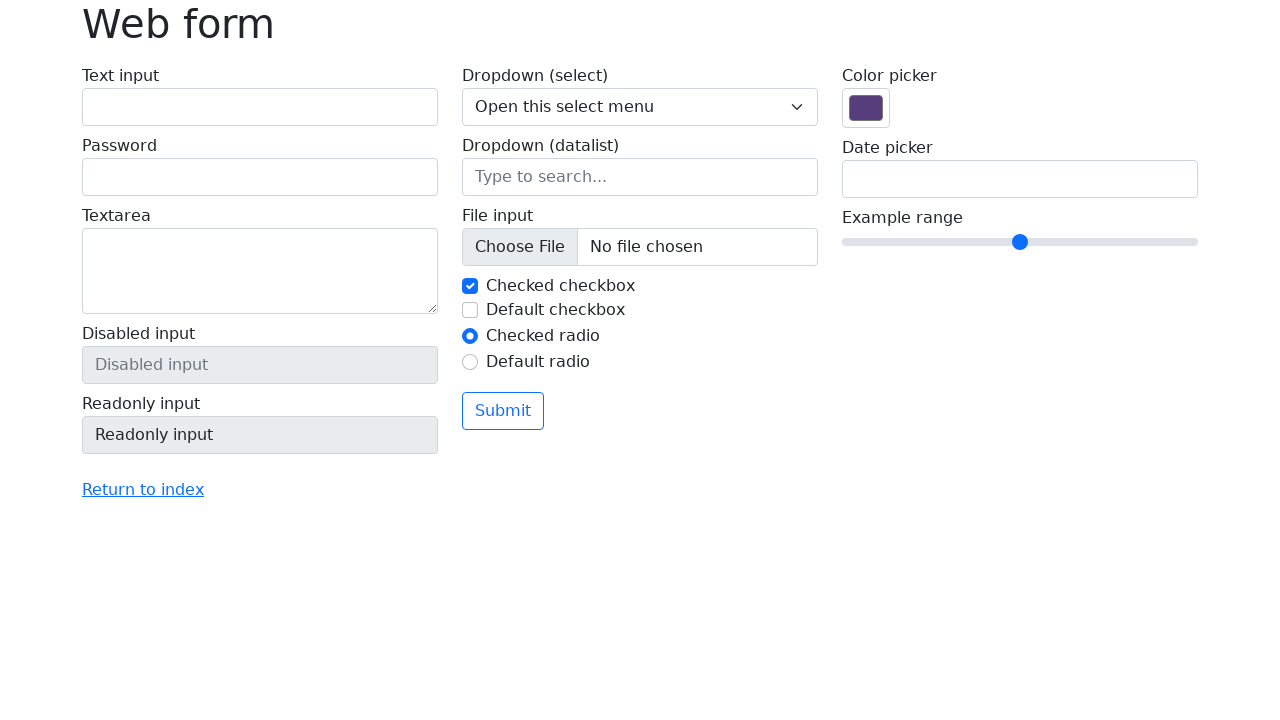

Located text field with id 'my-text-id'
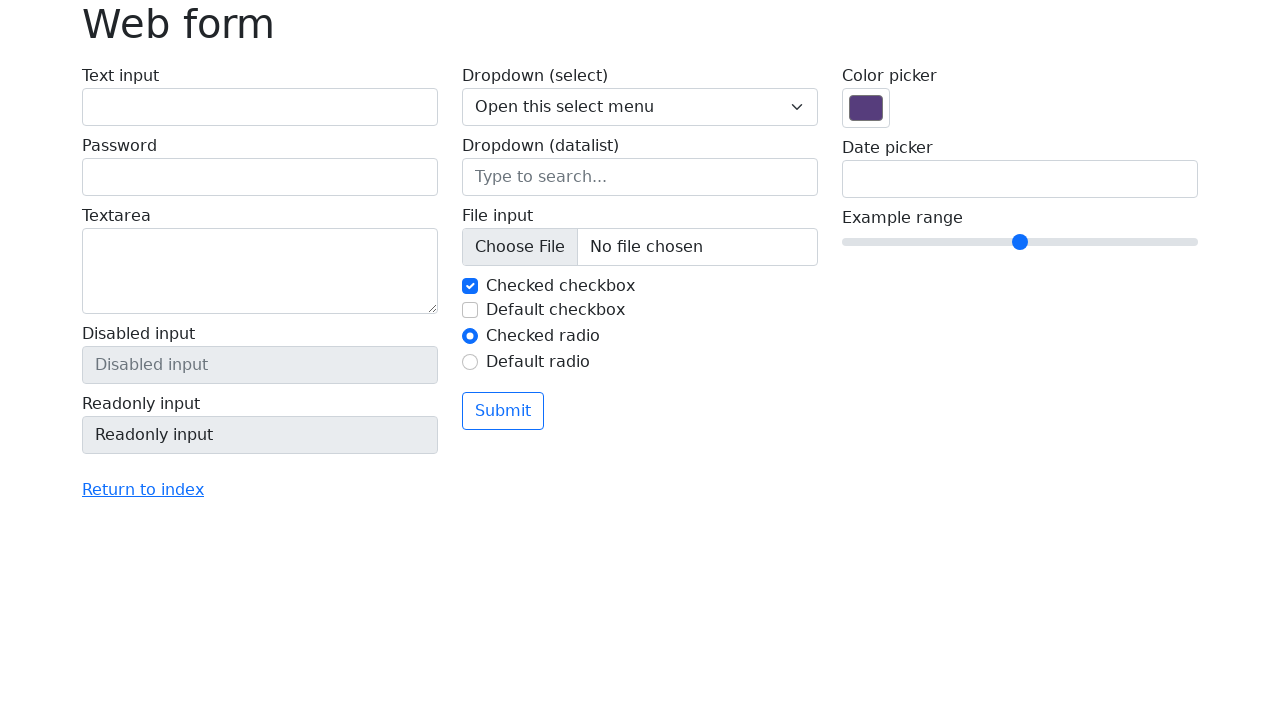

Typed 'Selenium!' into text field on #my-text-id
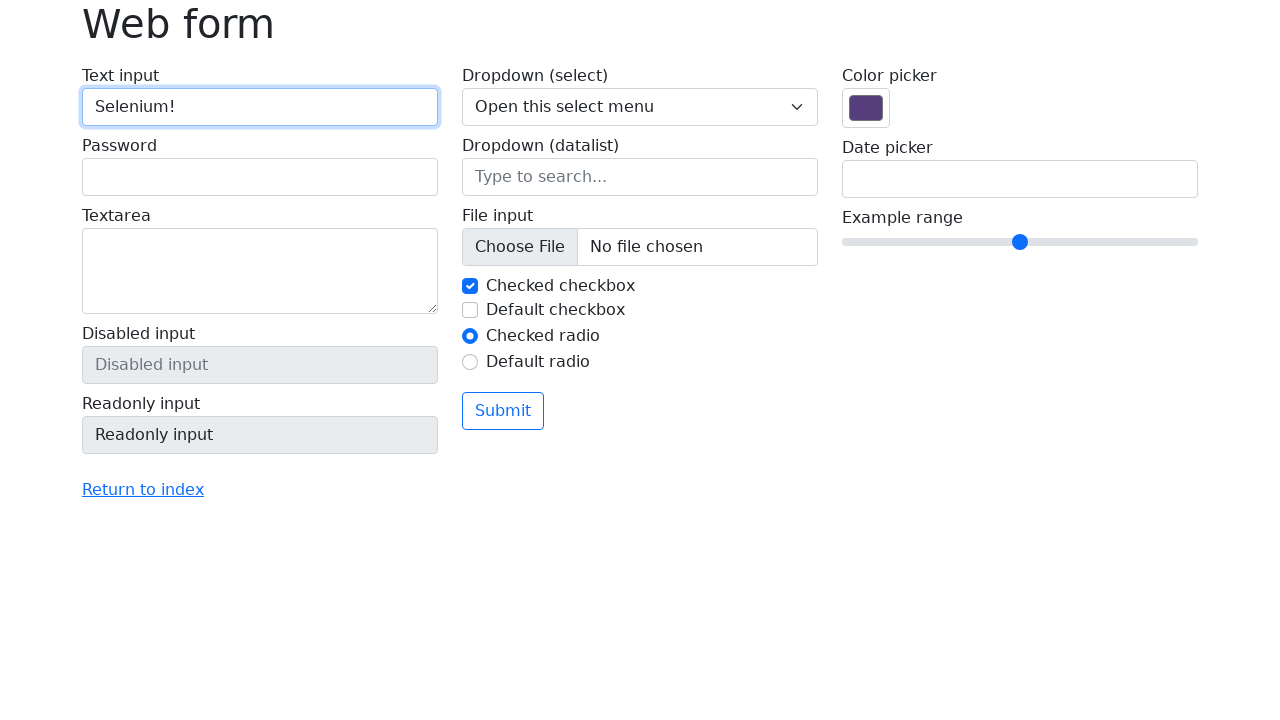

Pressed ArrowLeft to move cursor left
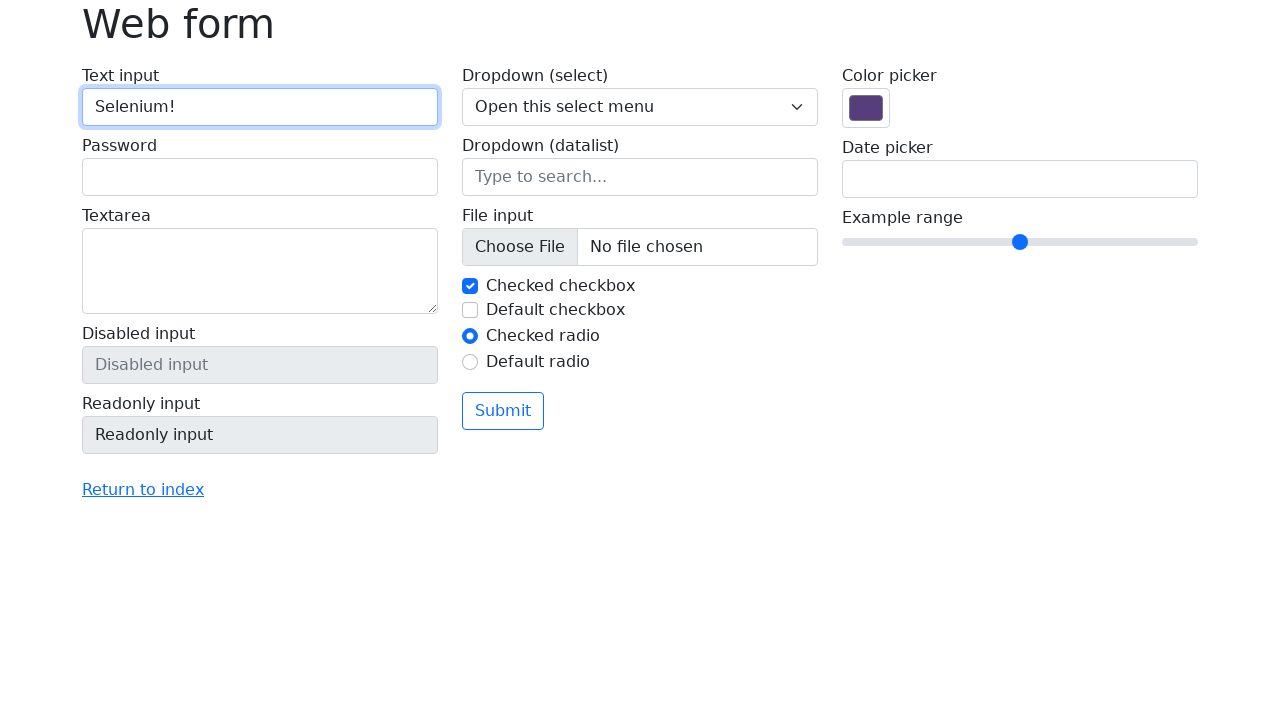

Pressed Shift down to start selection
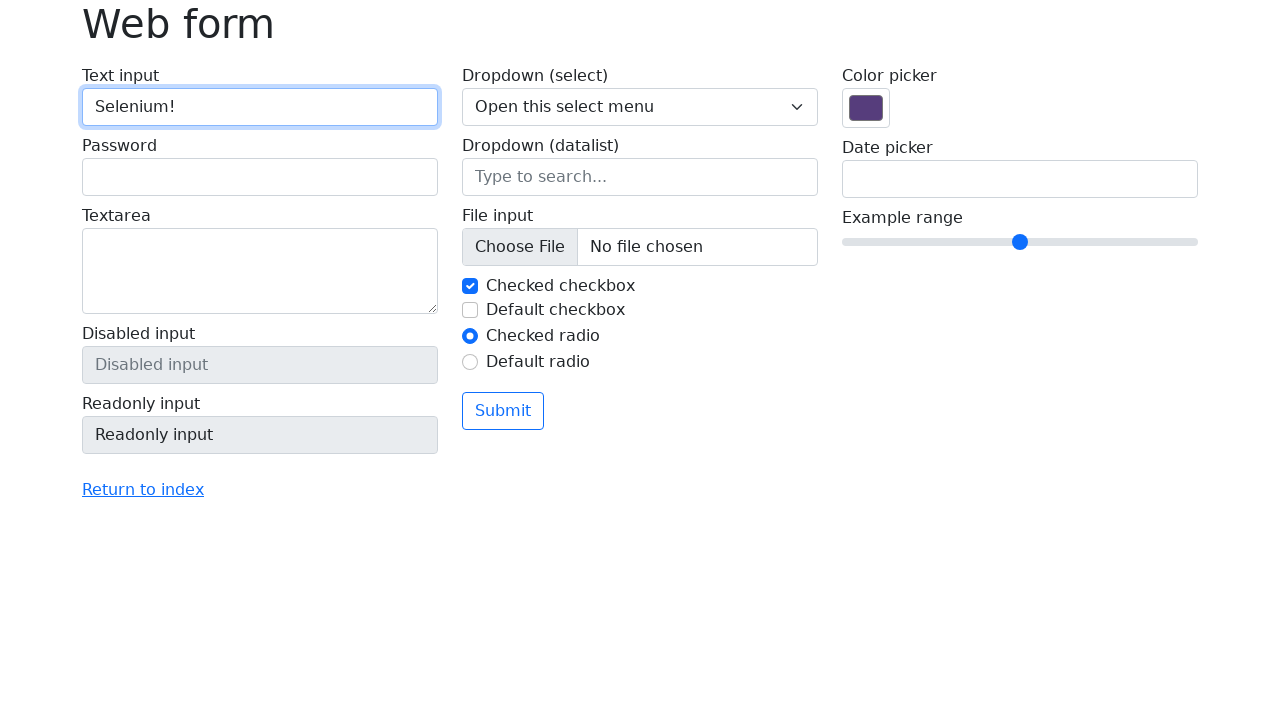

Pressed ArrowUp while holding Shift to select to beginning of line
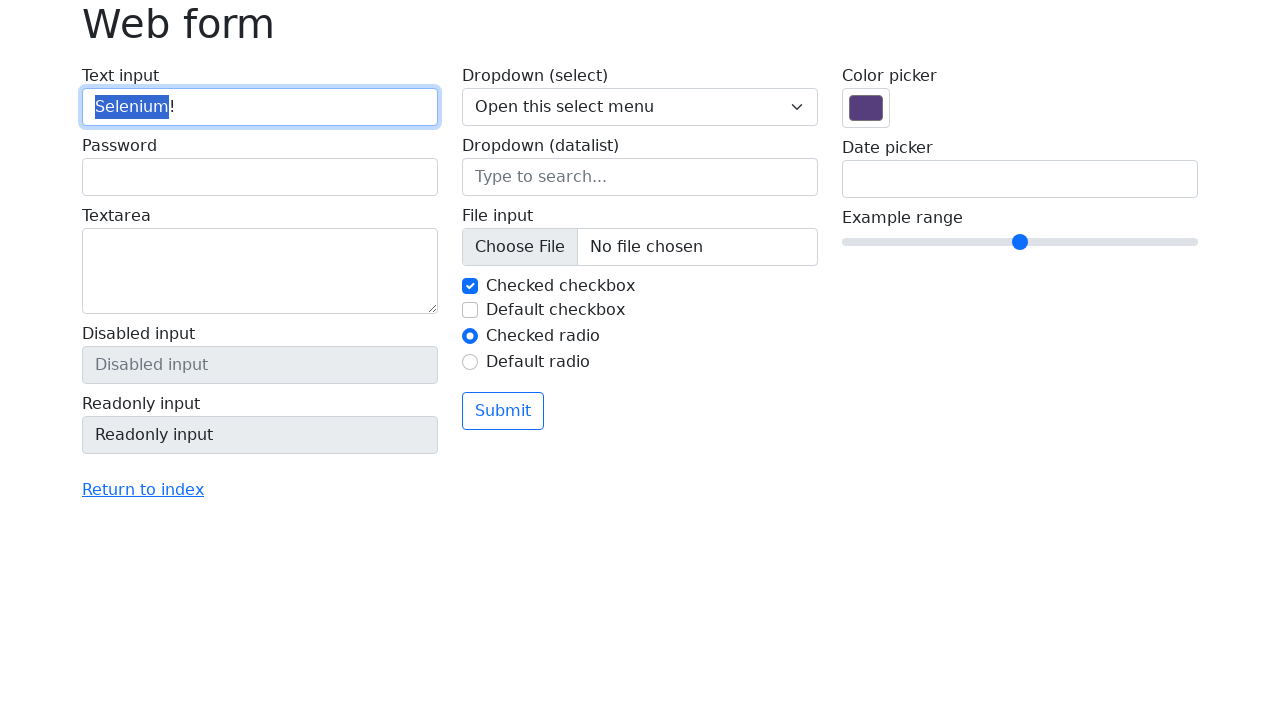

Released Shift key
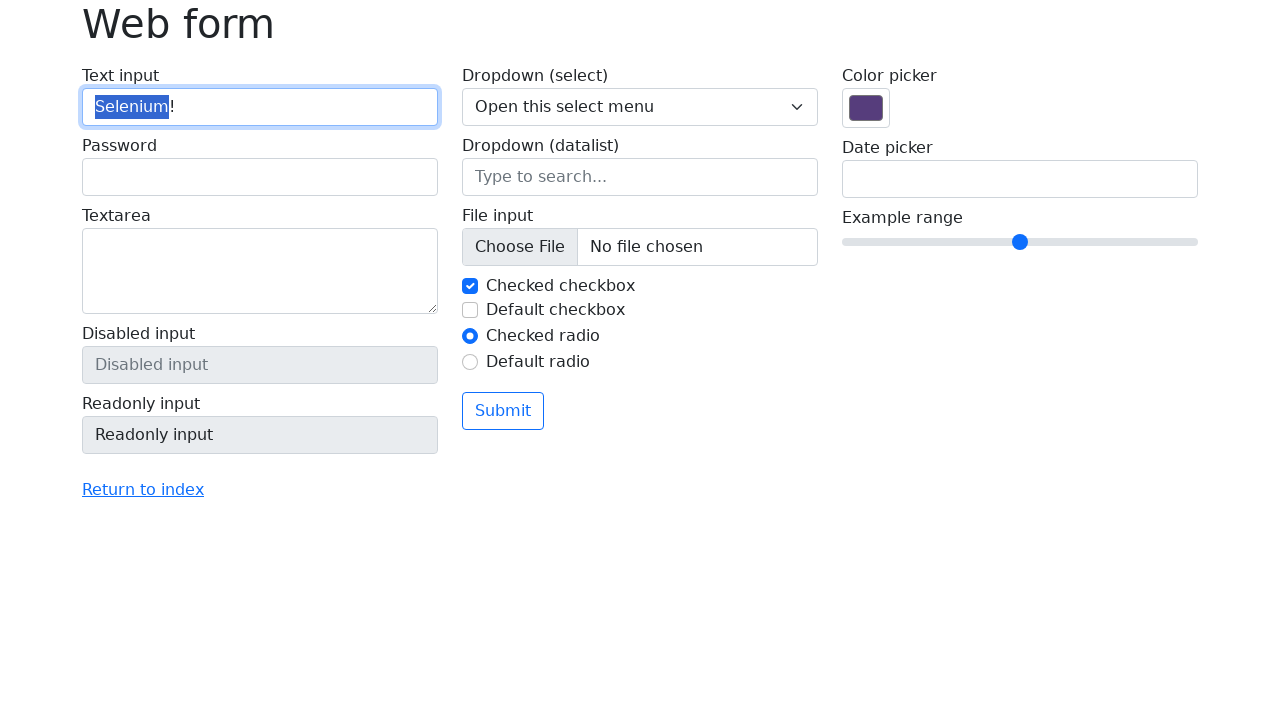

Pressed Control down
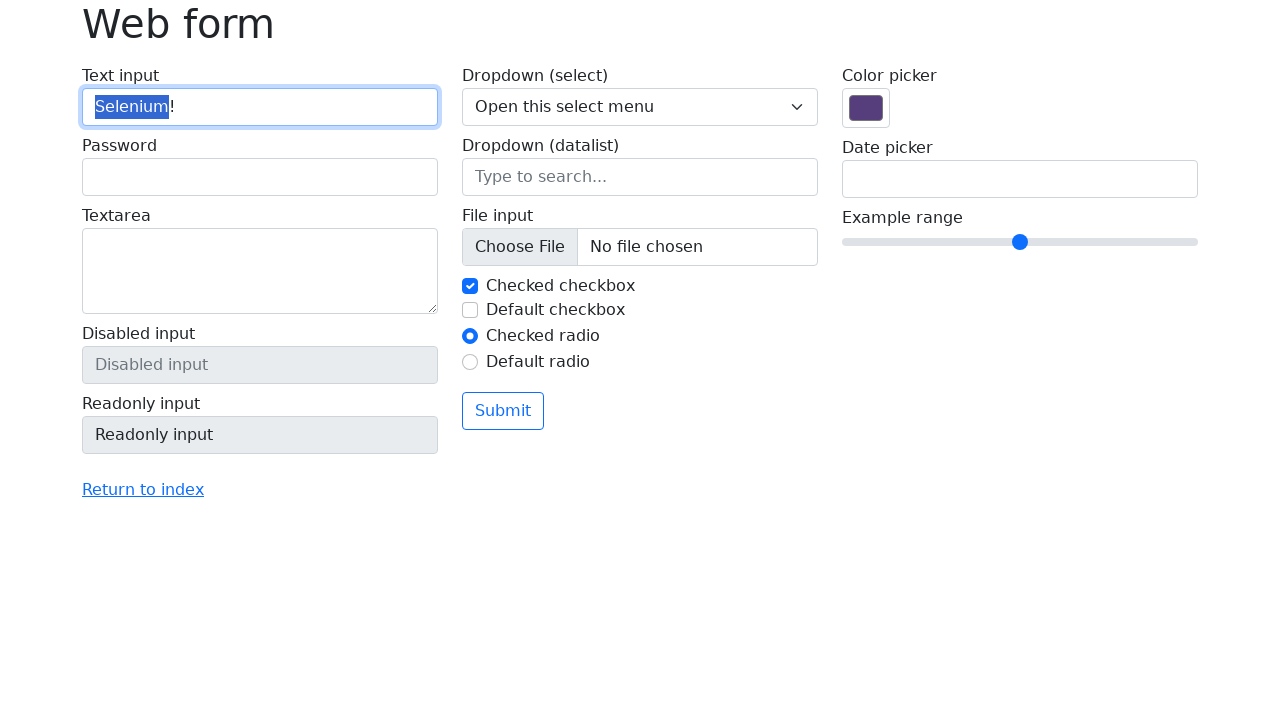

Typed 'xvvv' while holding Control (Ctrl+X, Ctrl+V, Ctrl+V, Ctrl+V)
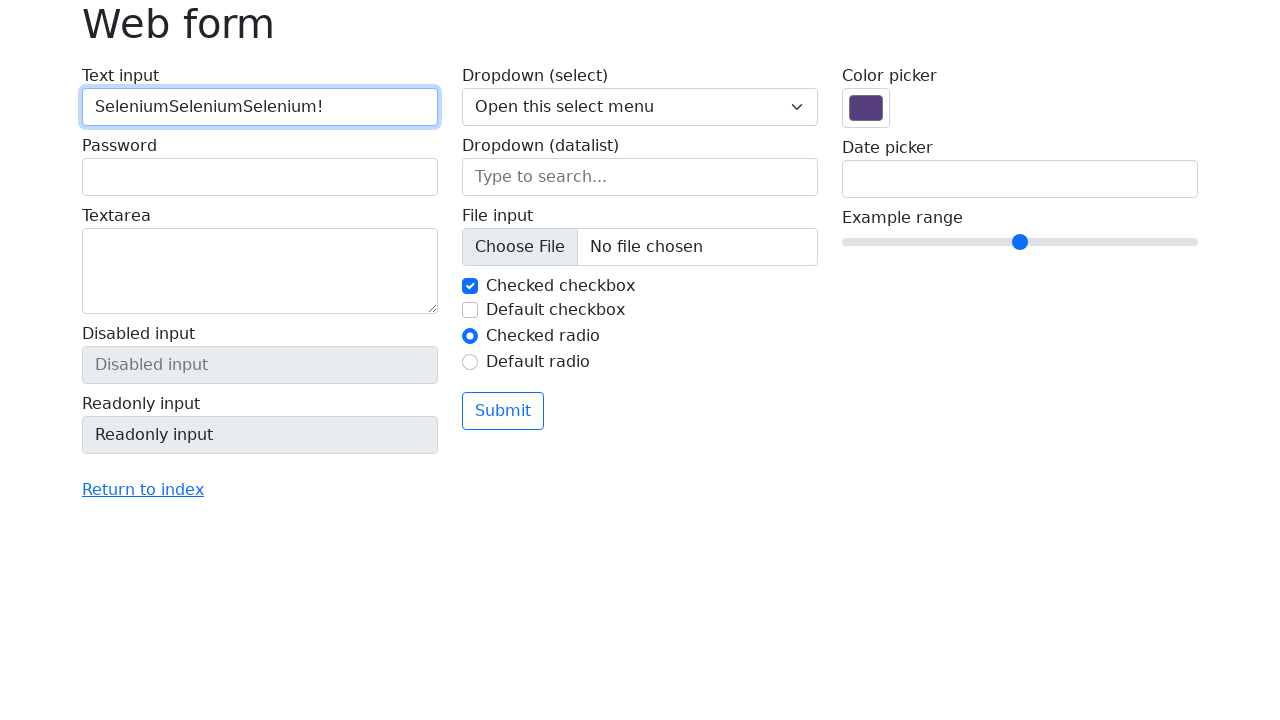

Released Control key
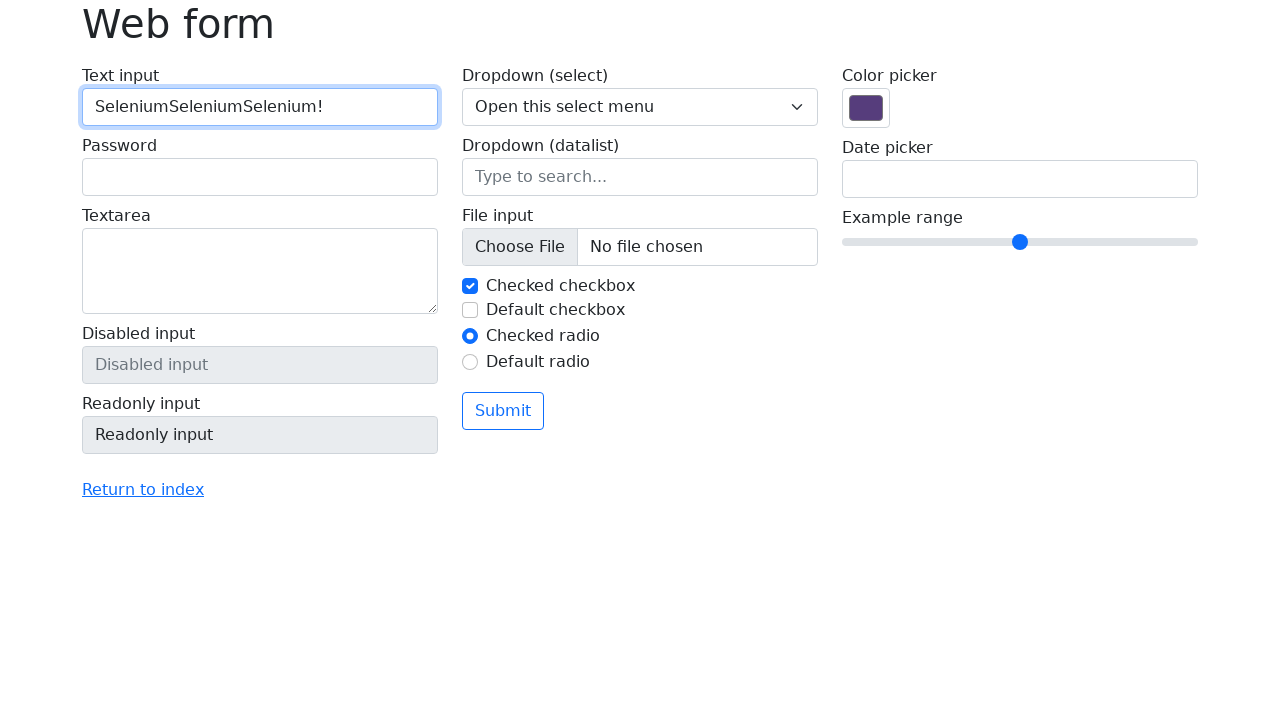

Verified final text value equals 'SeleniumSeleniumSelenium!'
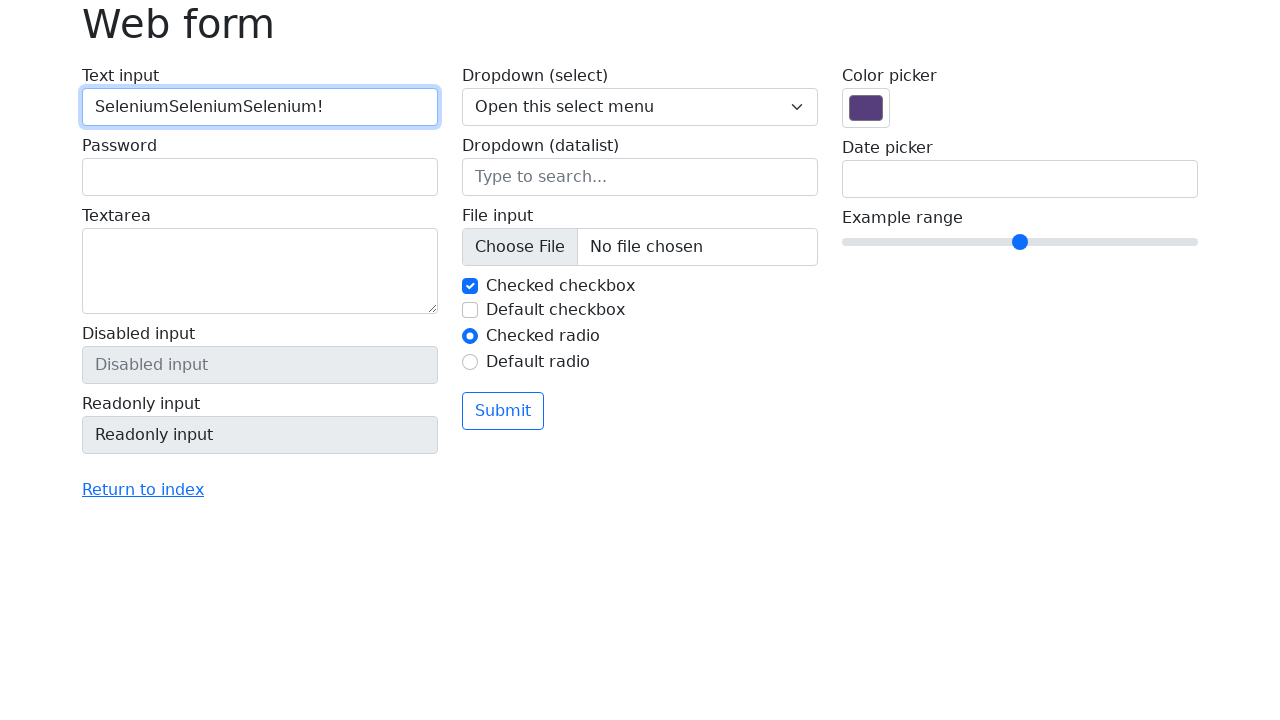

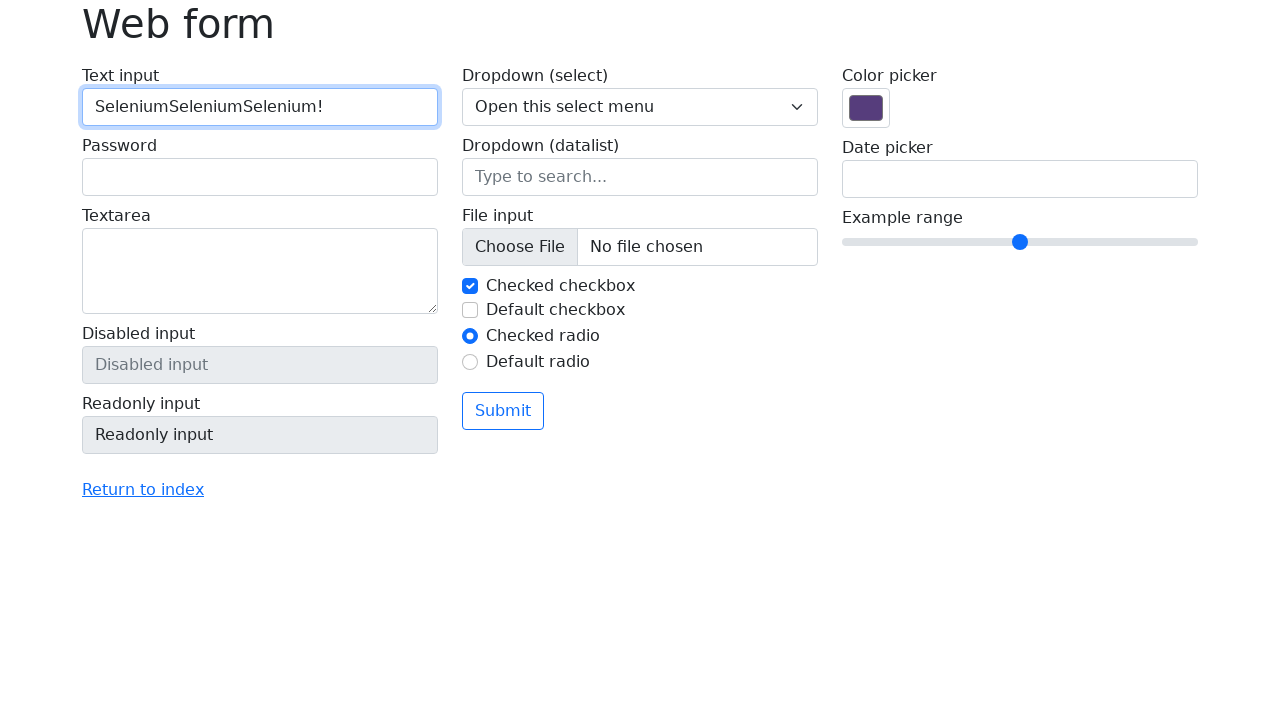